Tests the search functionality by clicking the search field, typing a search term, and verifying results are displayed

Starting URL: https://practice-react.sdetunicorns.com/

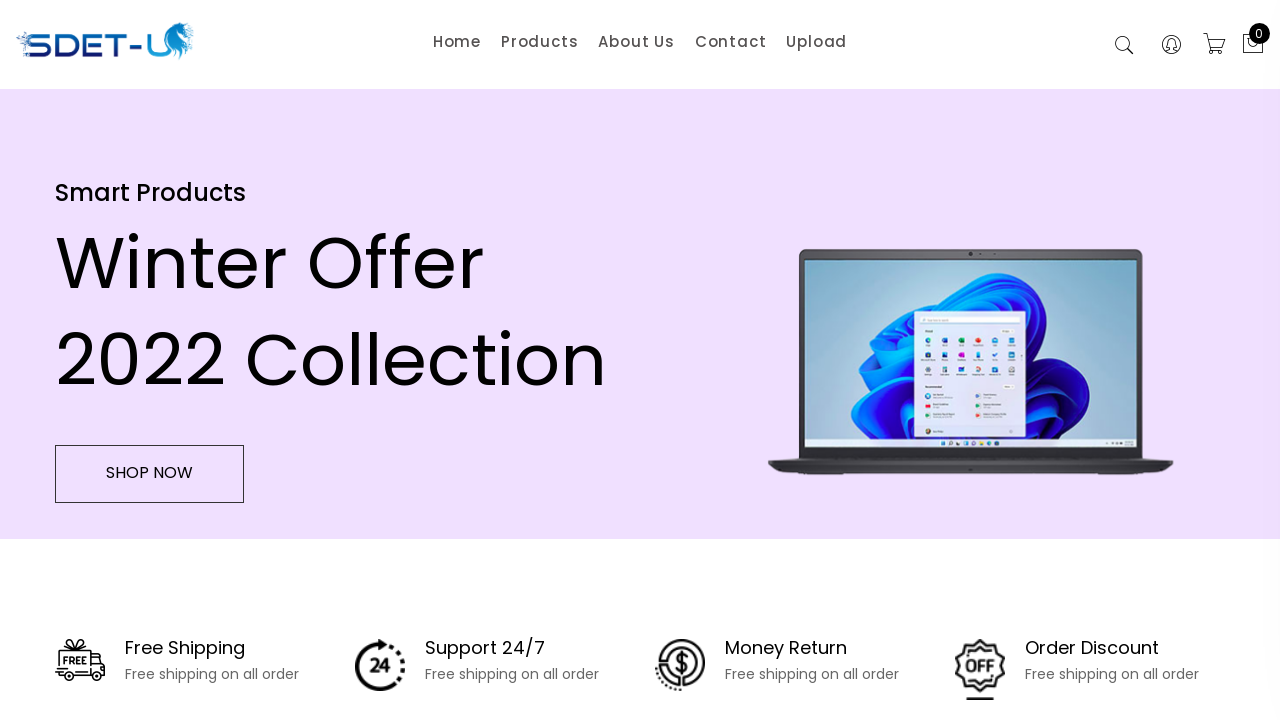

Clicked on search input field to activate it at (1124, 46) on .search-active
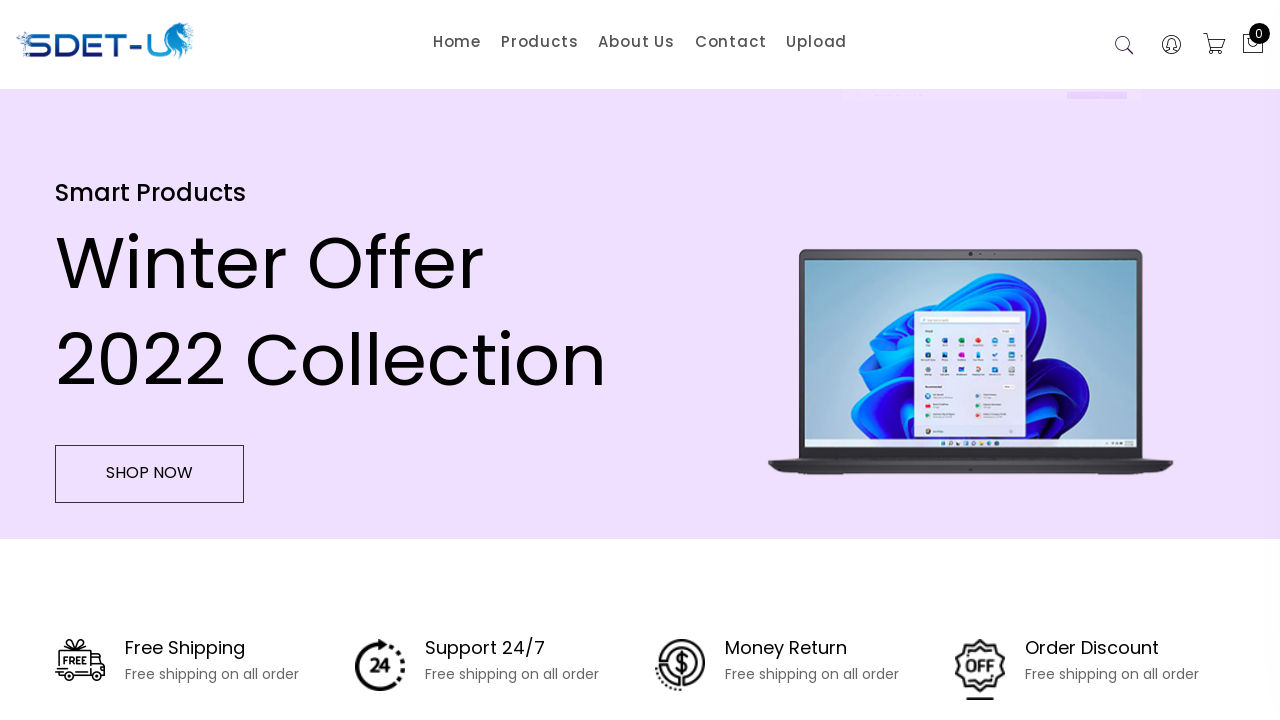

Typed 'Lenovo' in the search field on [placeholder='Search']
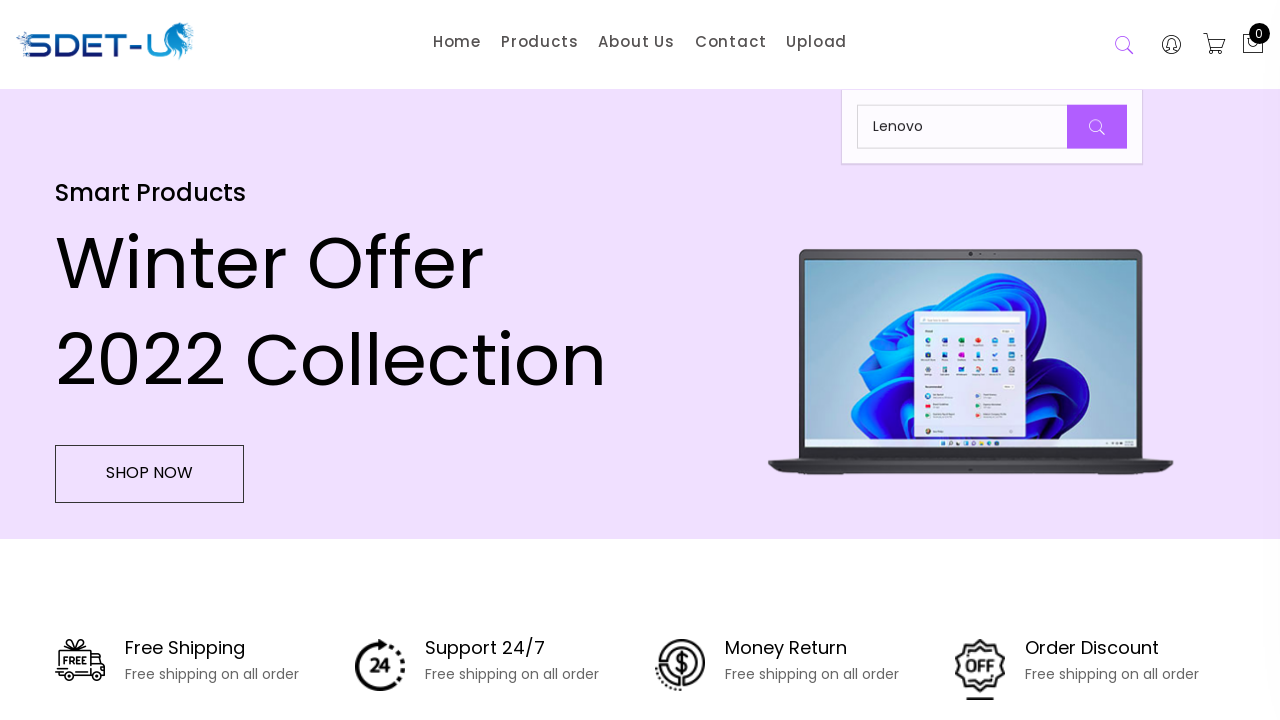

Clicked search button to execute search at (1097, 127) on .button-search
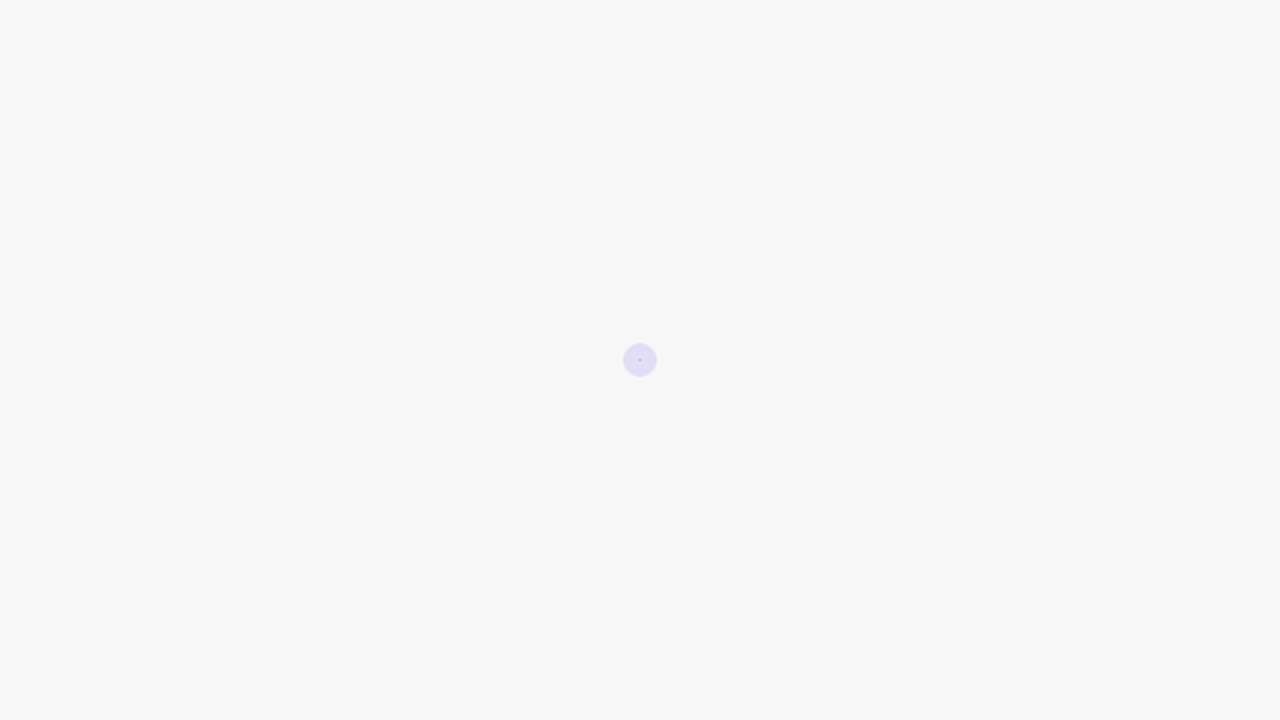

Verified search results are displayed showing 'Showing Results for Lenovo'
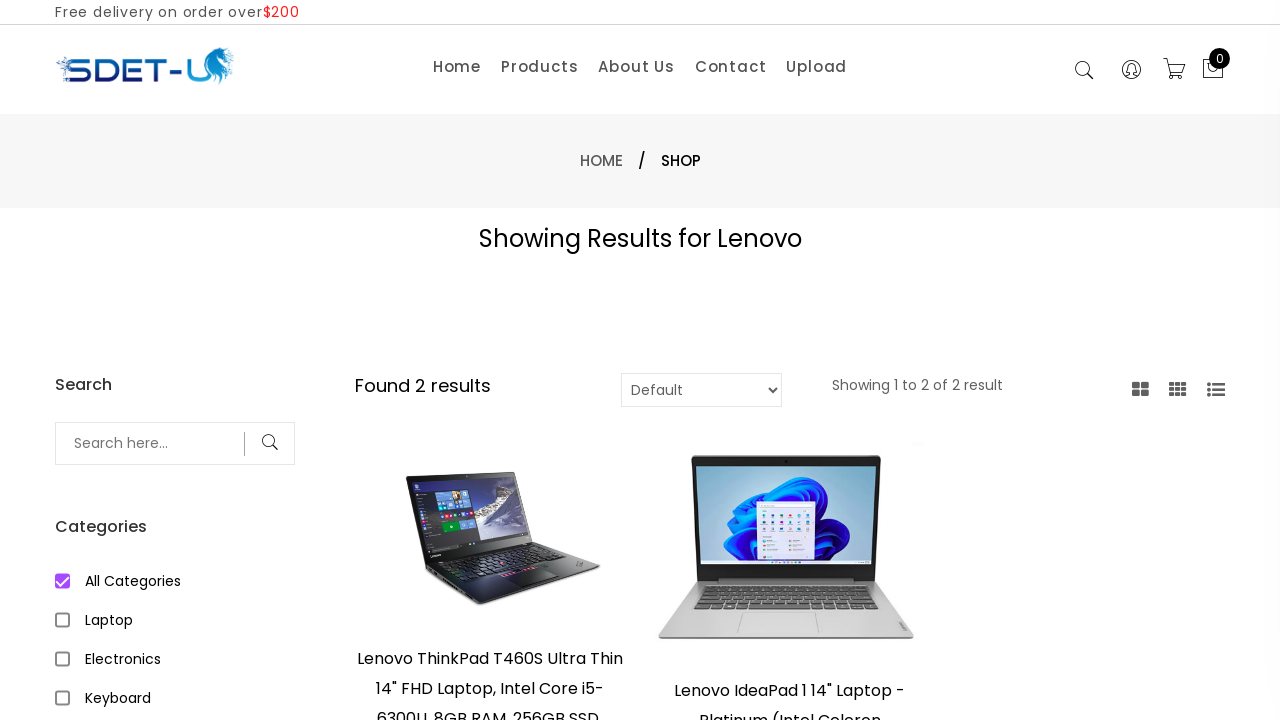

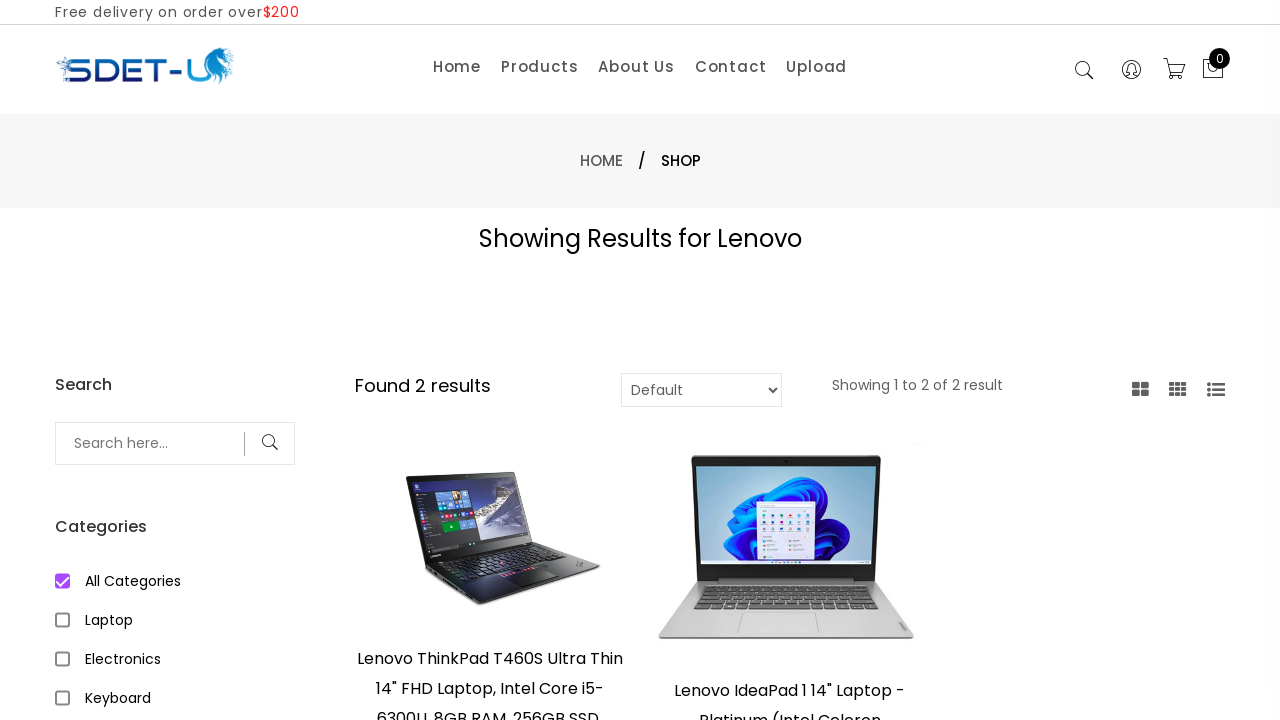